Navigates to Statistics Times website, clicks through economy section to India GDP statistics page to view state-wise GDP data

Starting URL: http://statisticstimes.com/

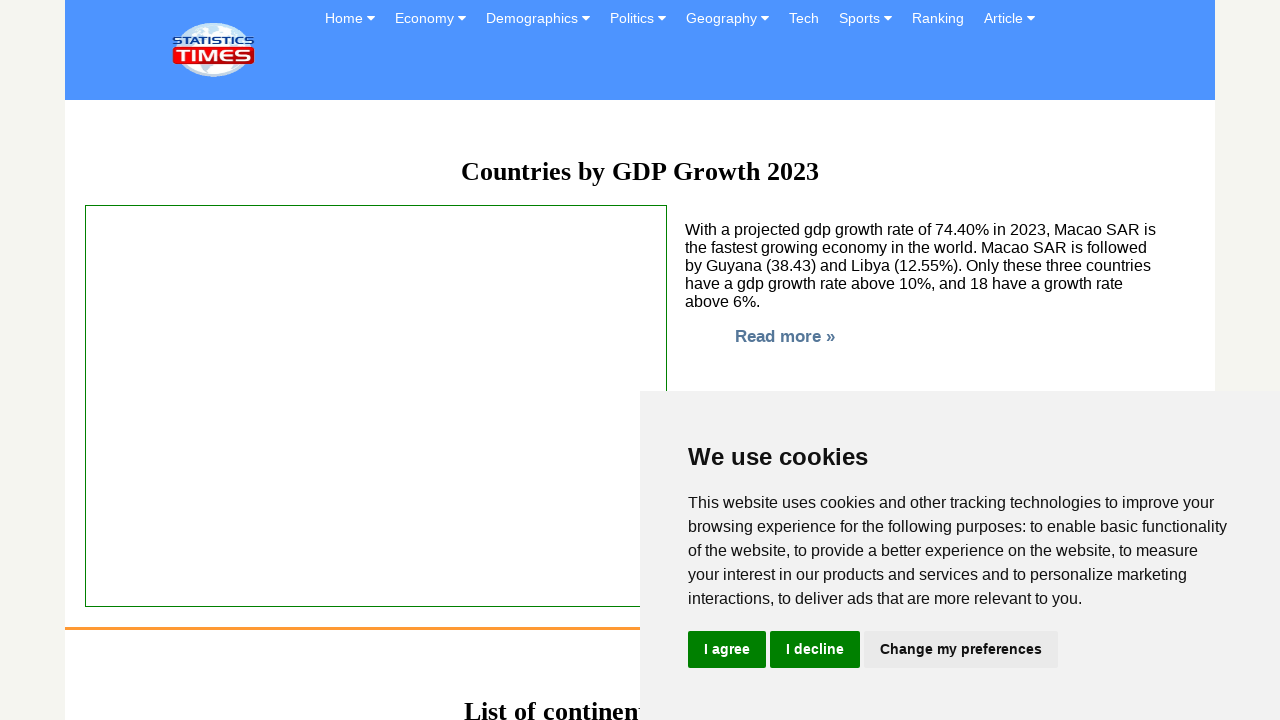

Clicked economy button in top navigation at (430, 18) on xpath=//div[@id="top"]/div[2]/div[2]/button
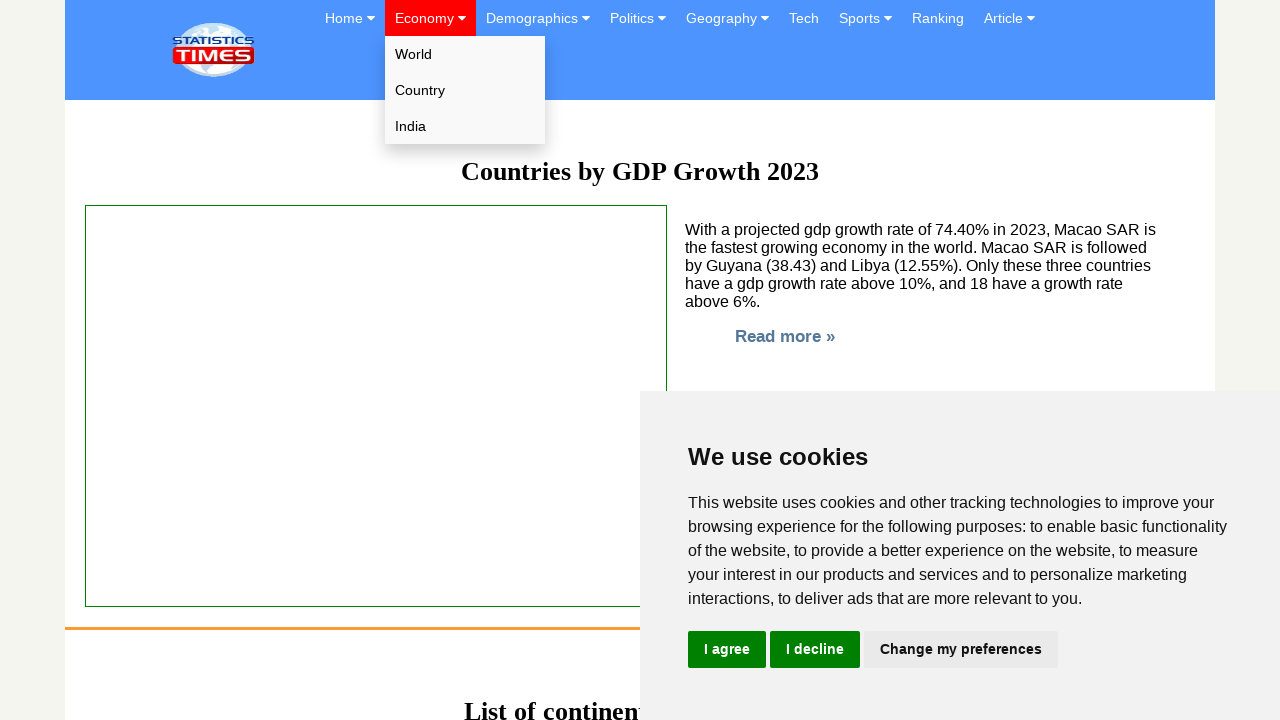

Clicked India link in economy dropdown menu at (465, 126) on xpath=//div[@id="top"]/div[2]/div[2]/div/a[3]
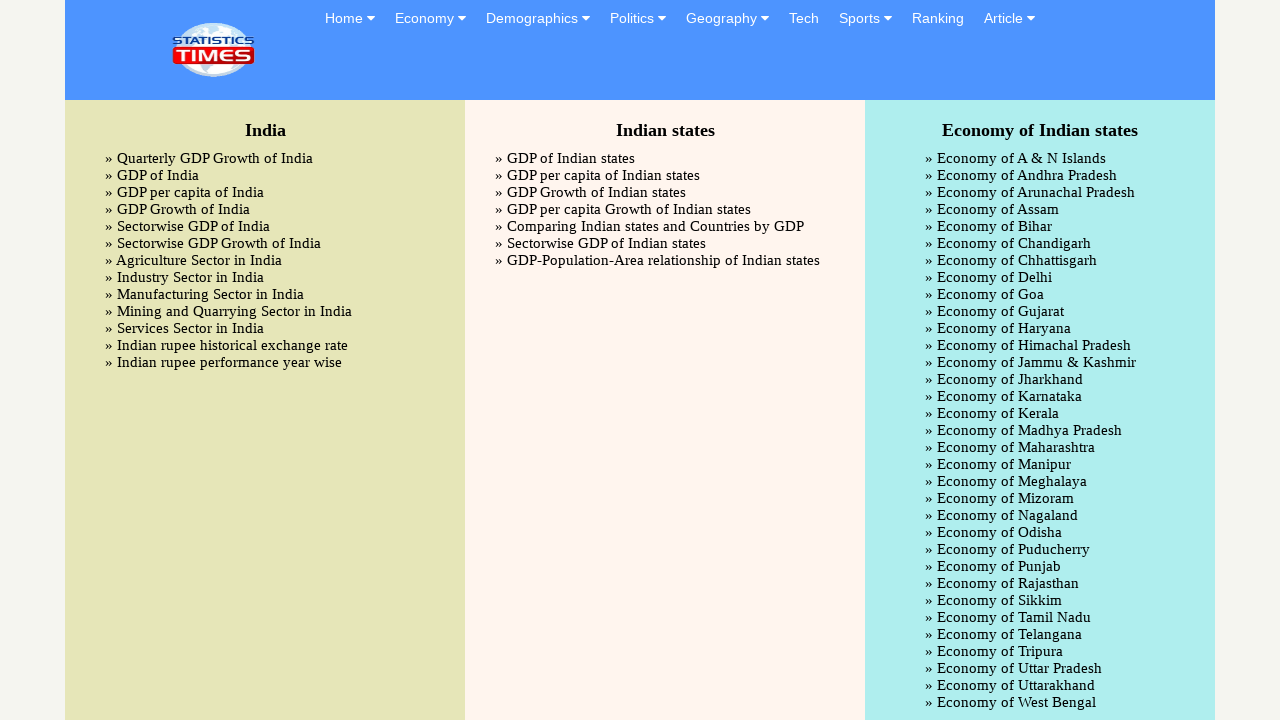

Clicked GDP of Indian states link at (675, 158) on xpath=/html/body/div[2]/div[2]/div[2]/ul/li[1]/a
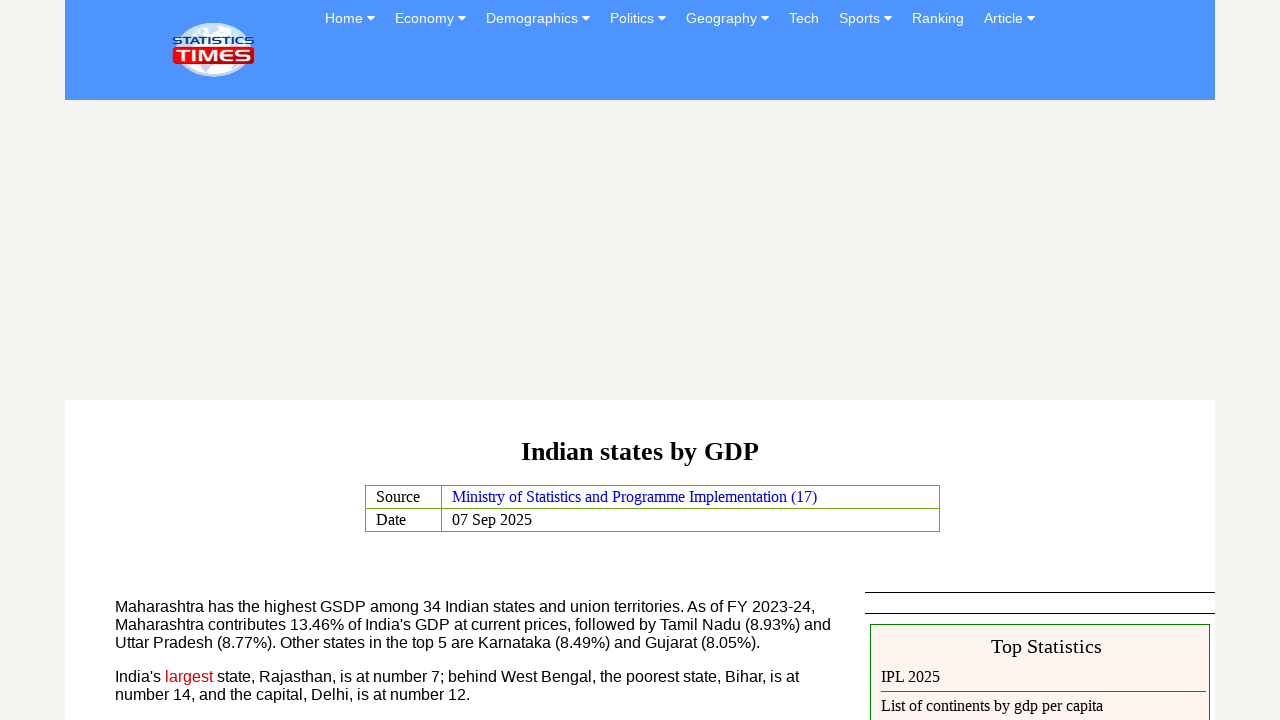

State-wise GDP data table loaded successfully
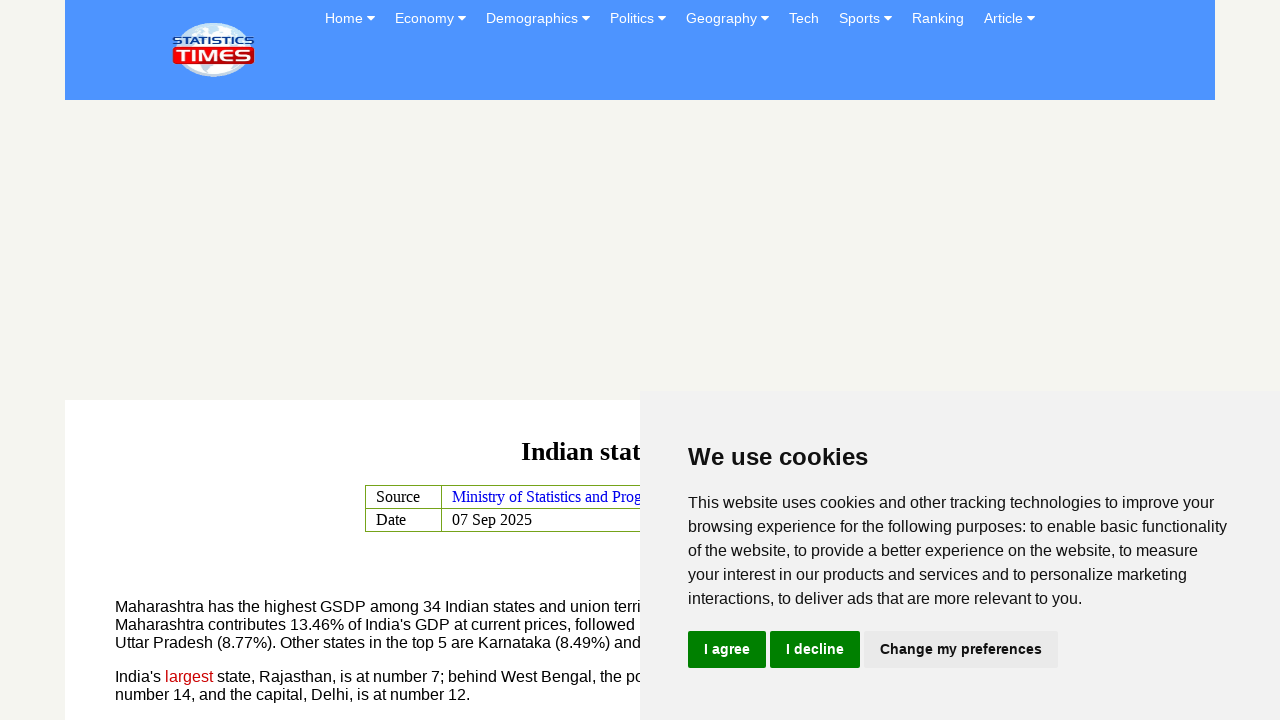

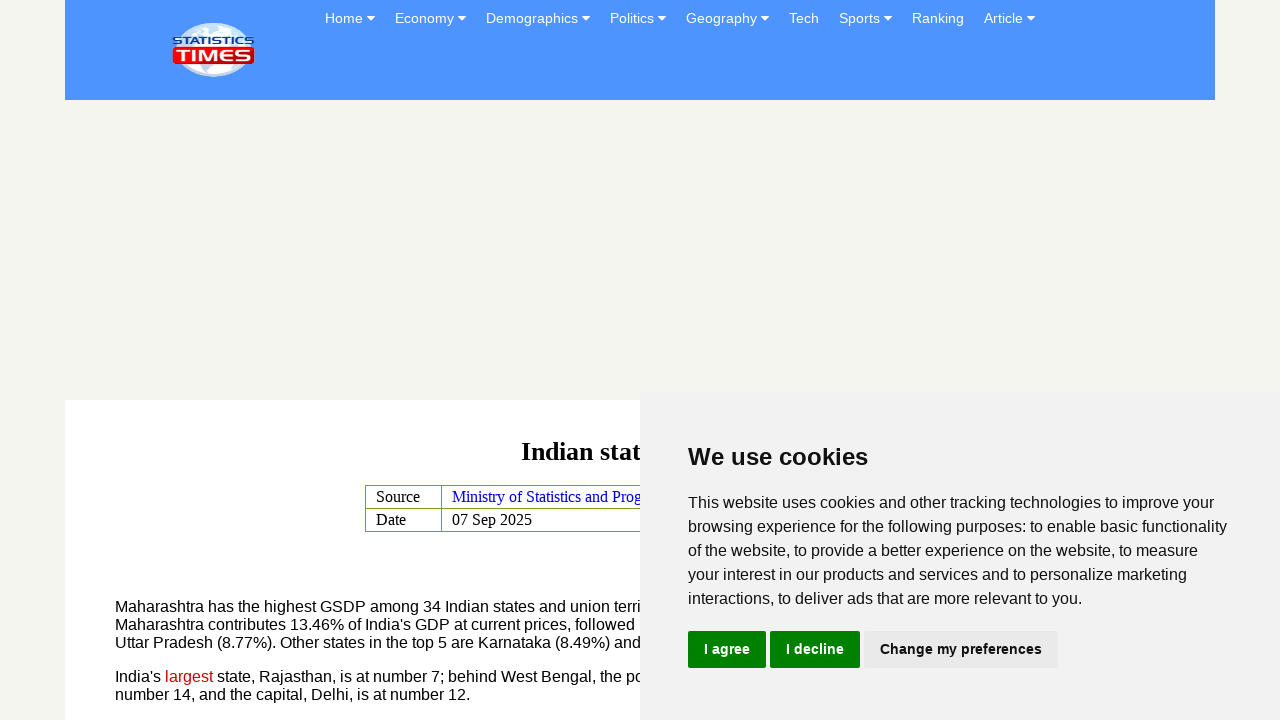